Tests the toggle hide/show functionality on W3Schools by clicking the toggle button and verifying the visibility state of an element changes

Starting URL: https://www.w3schools.com/howto/howto_js_toggle_hide_show.asp

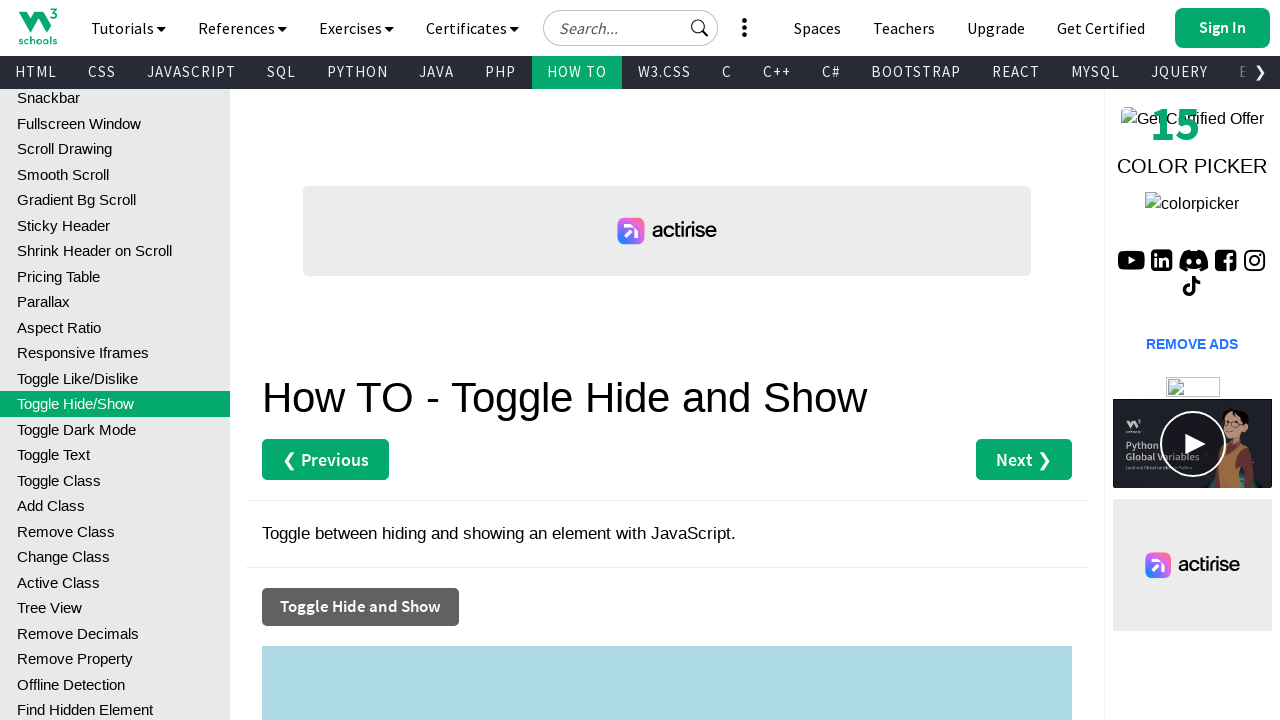

Waited for toggle element to load on W3Schools page
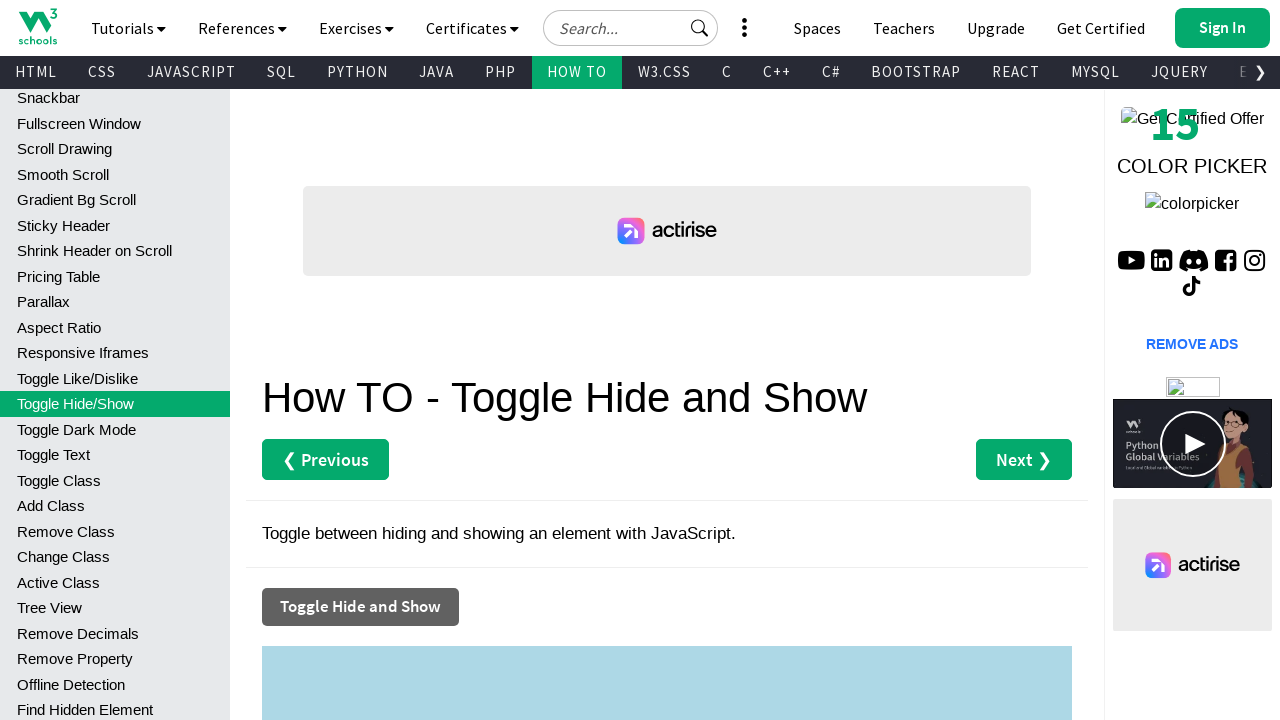

Clicked the toggle hide/show button at (360, 607) on xpath=//button[normalize-space()='Toggle Hide and Show']
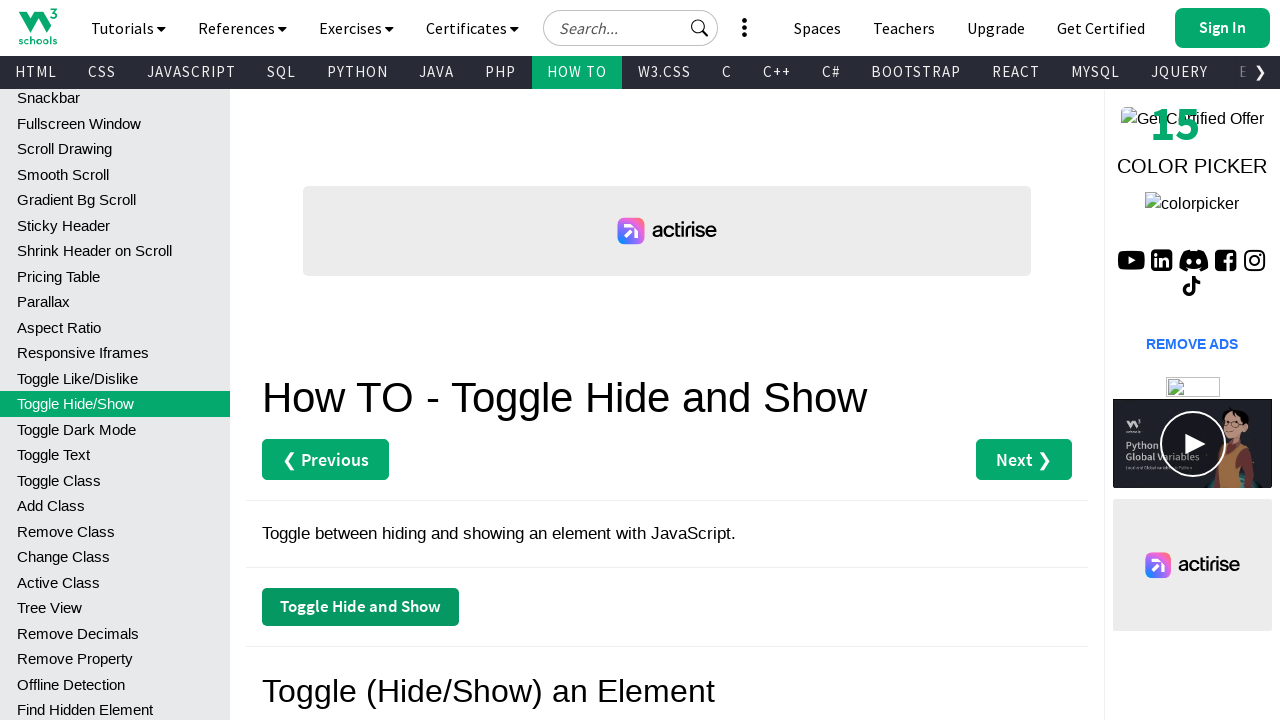

Waited 500ms for toggle effect to complete
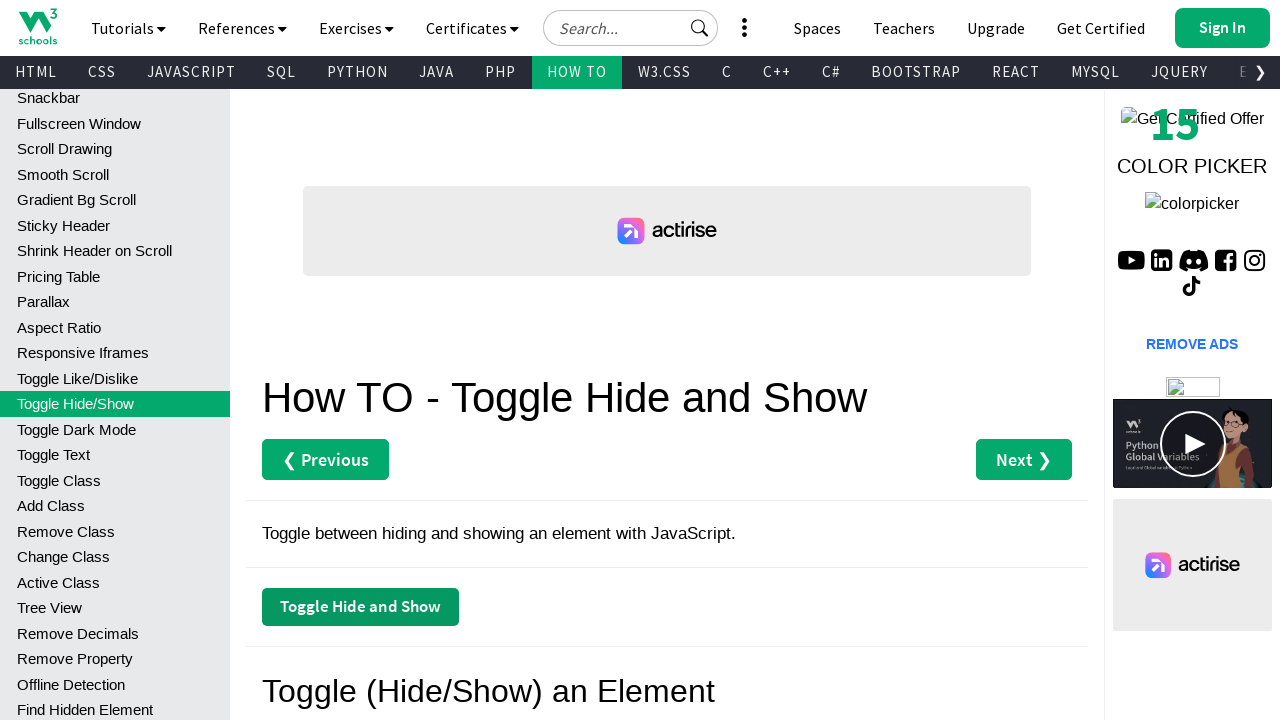

Verified the visibility state of the toggled element has changed
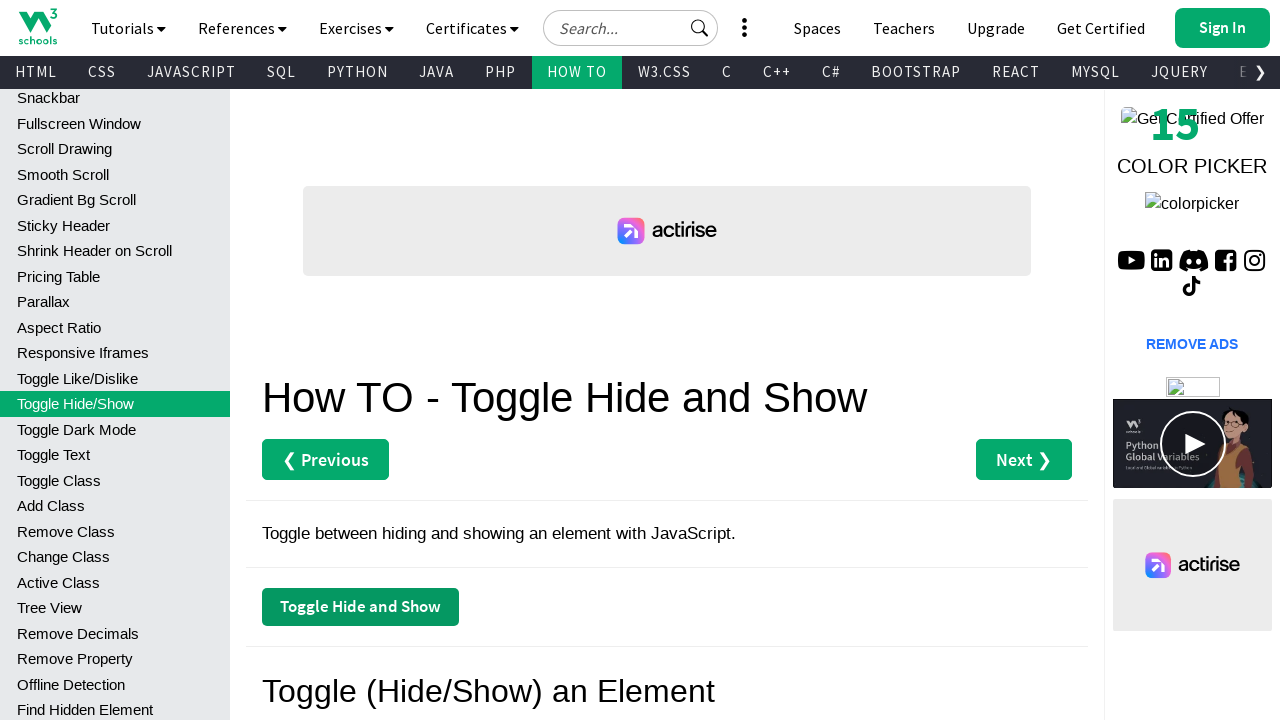

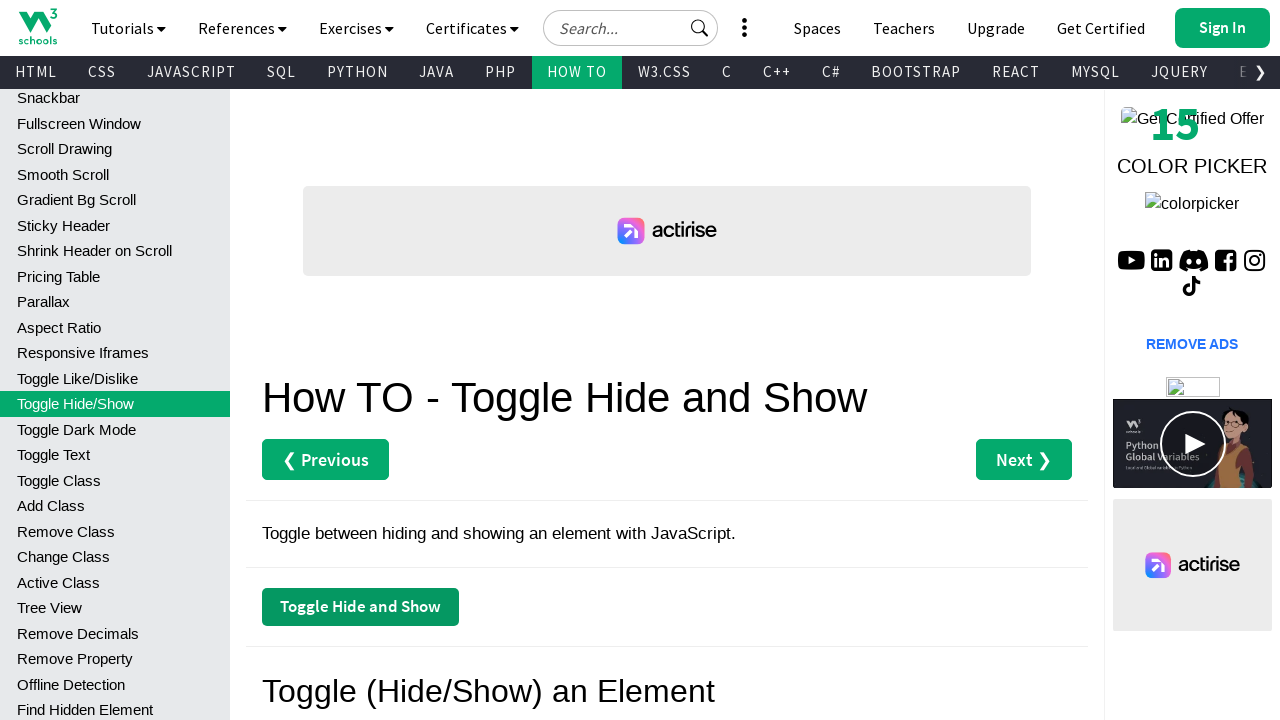